Navigates to CNRFC precipitation forecast page and clicks the 6-Day Basin QPF link to access precipitation data.

Starting URL: https://www.cnrfc.noaa.gov/qpf.php

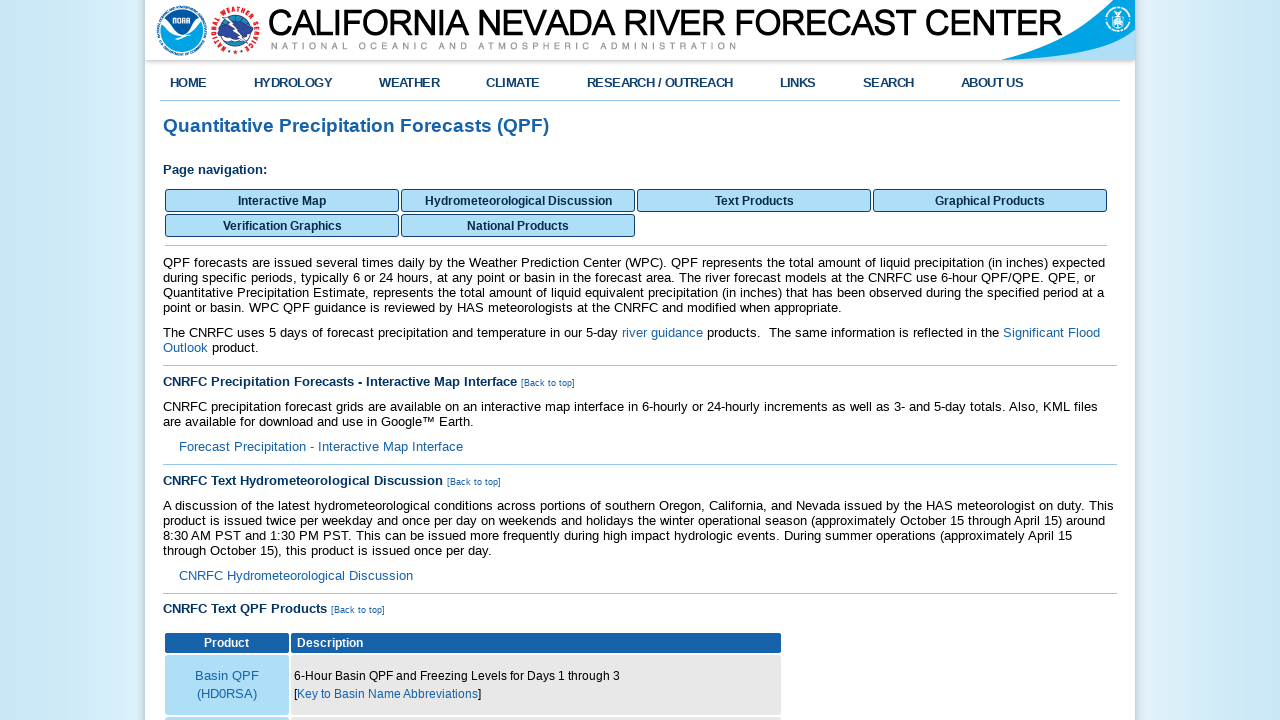

Navigated to CNRFC precipitation forecast page
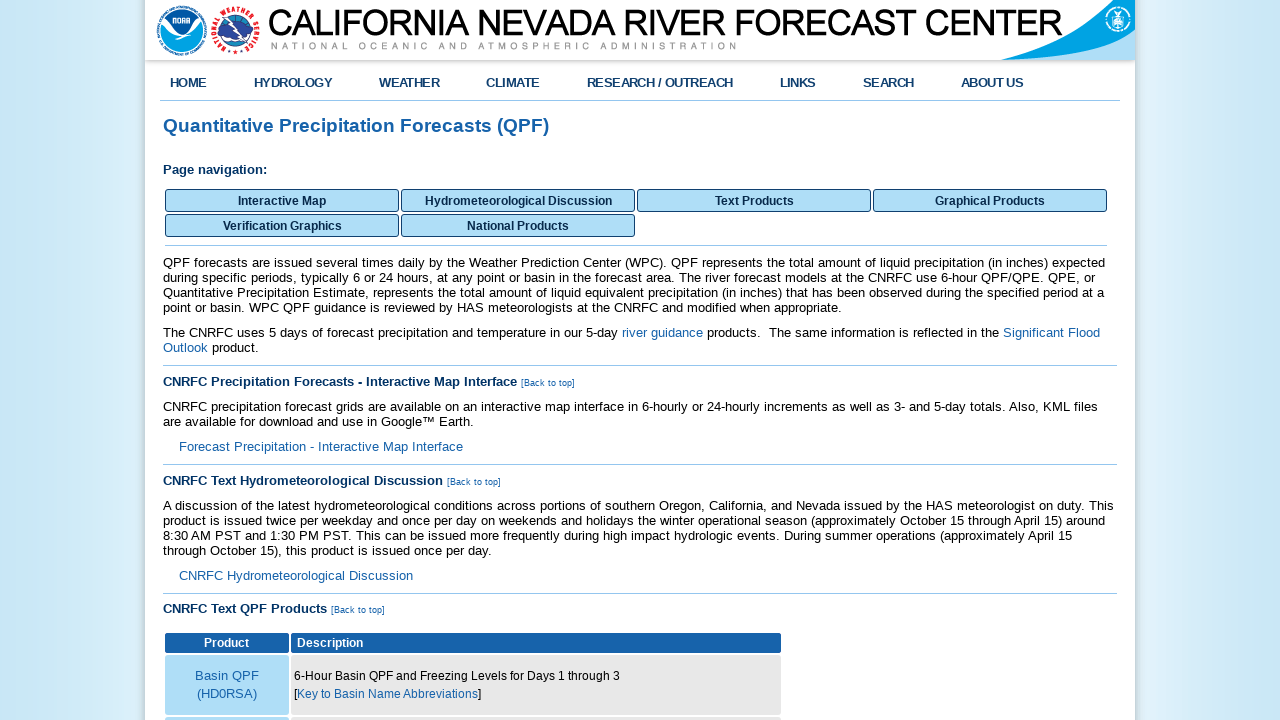

Clicked on the 6-Day Basin QPF link to access precipitation data at (227, 360) on text=6-Day Basin QPF
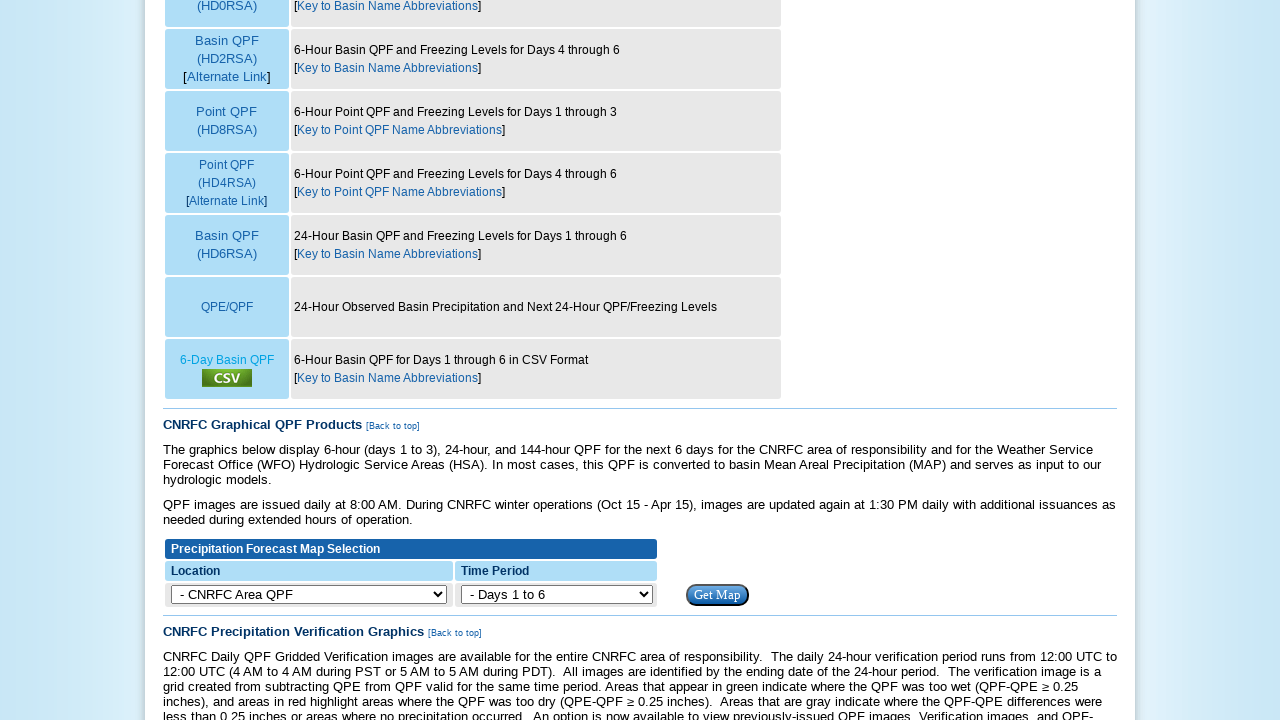

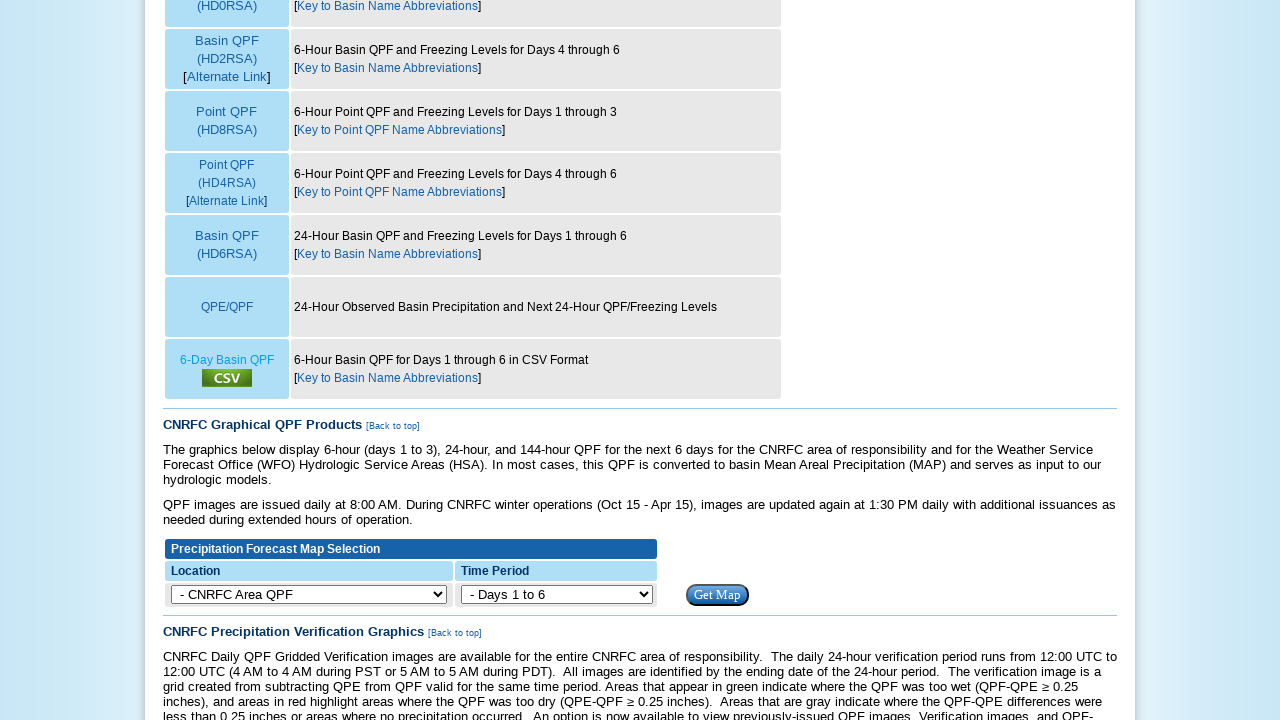